Tests locating an h4 element with 'Highlight me' text and verifying its content

Starting URL: https://ultimateqa.com/simple-html-elements-for-automation/

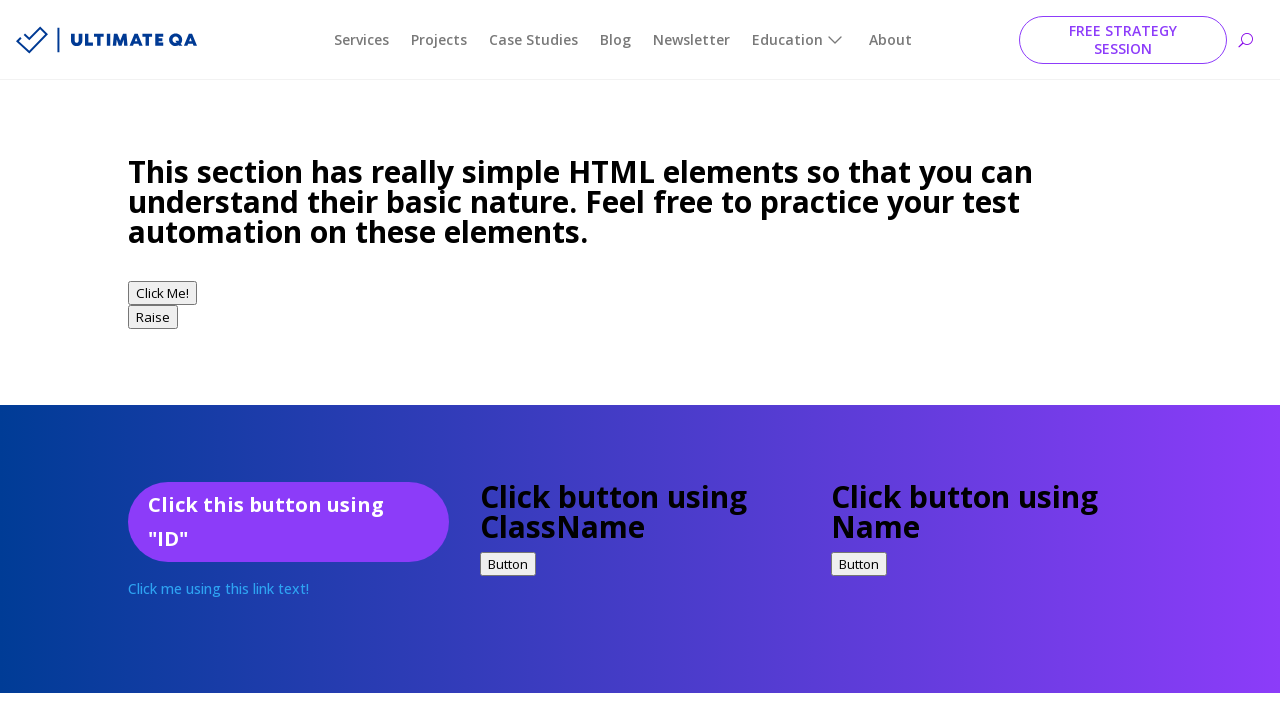

Located h4 element with 'Highlight me' text
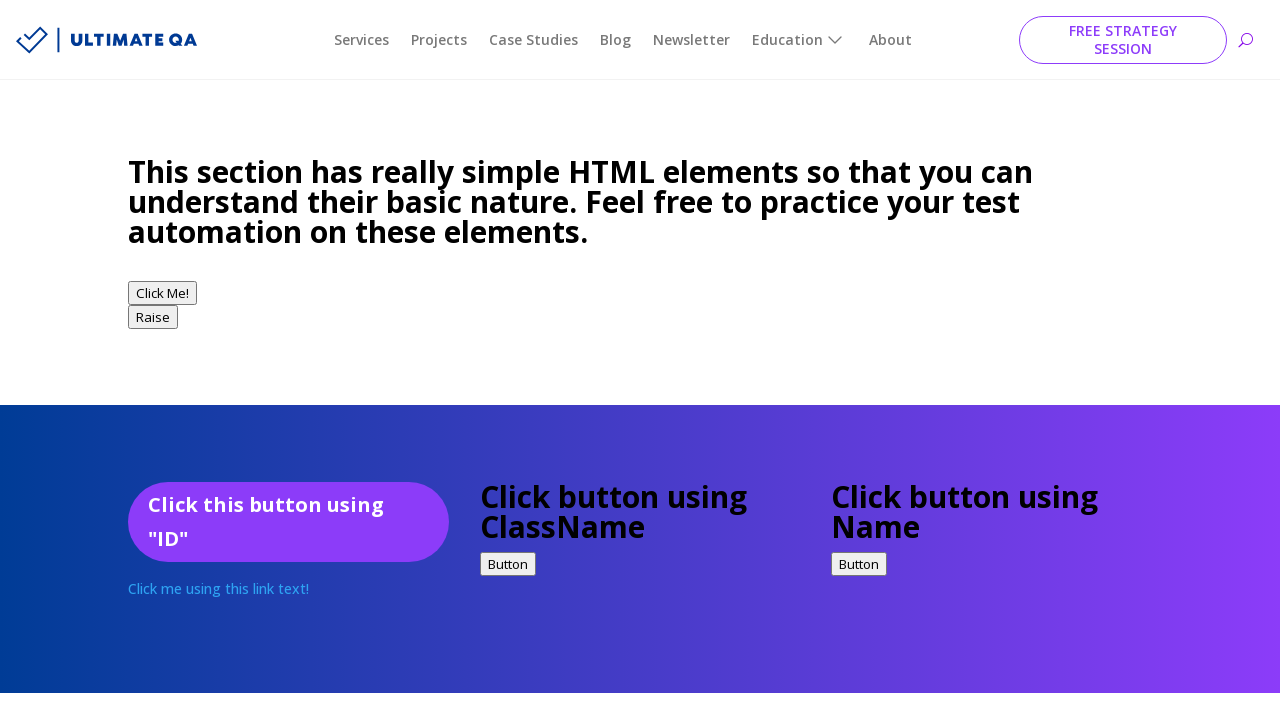

Scrolled element into view
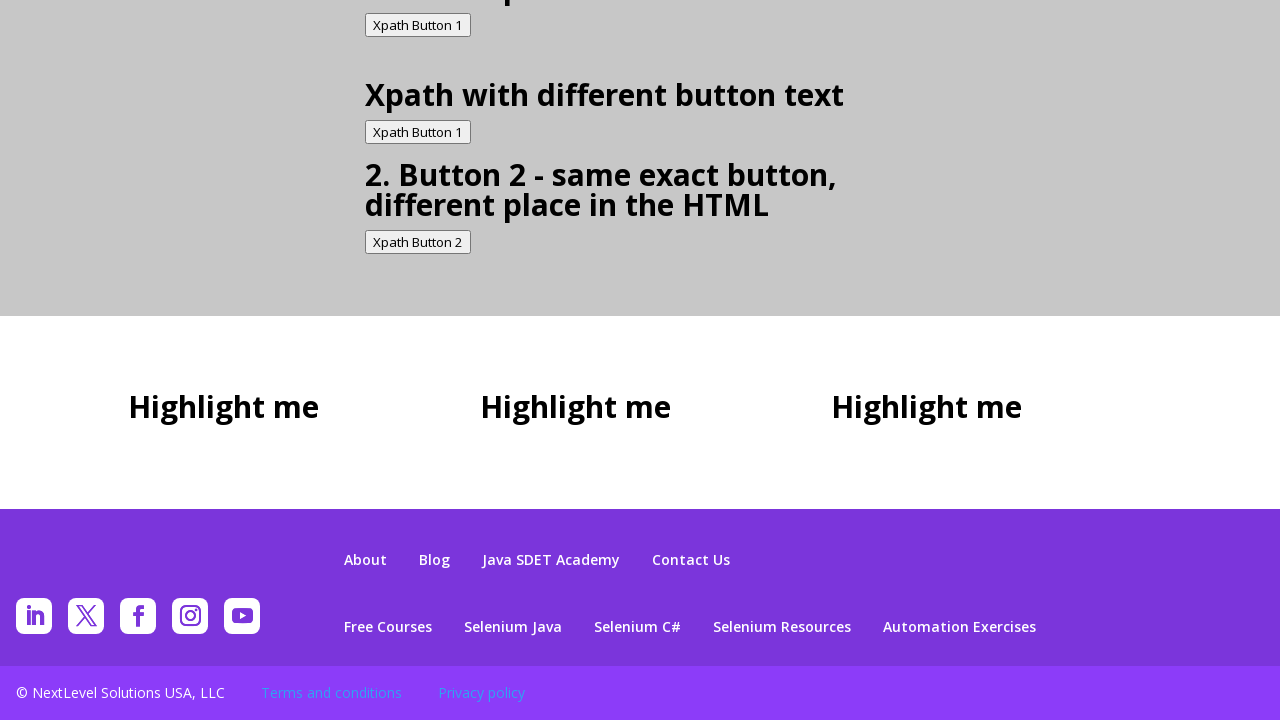

Verified h4 element contains 'Highlight me' text
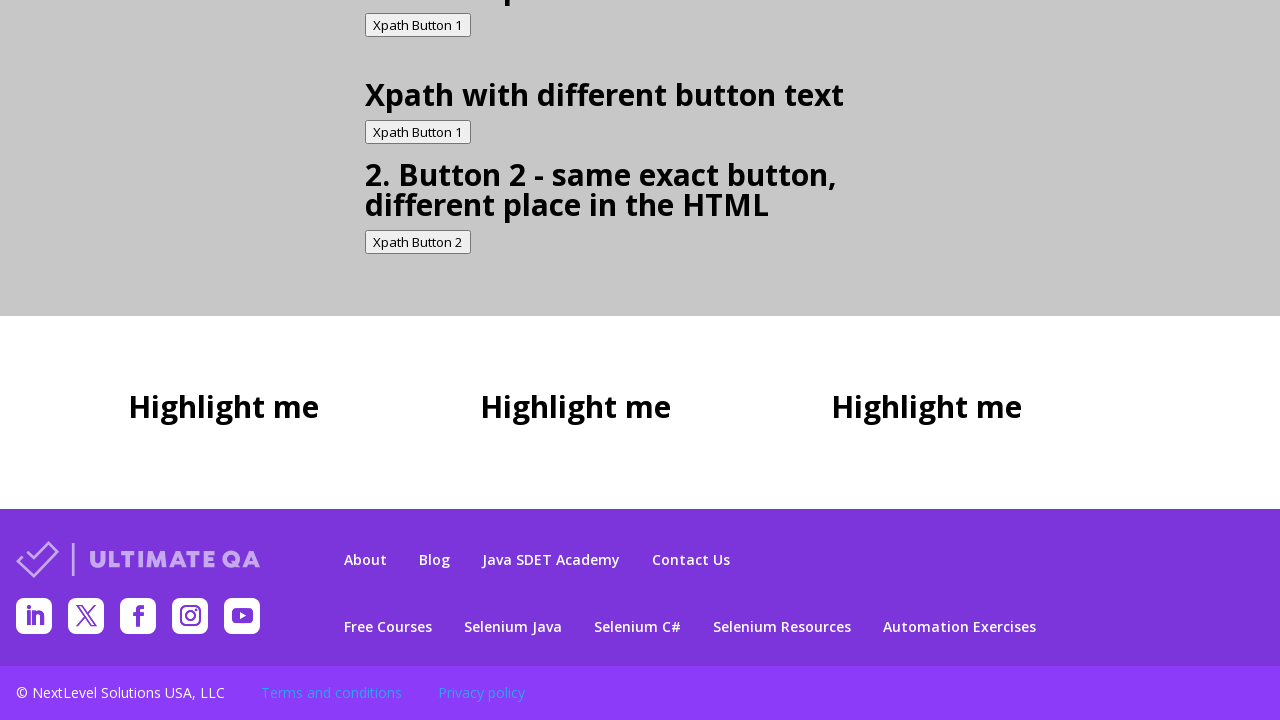

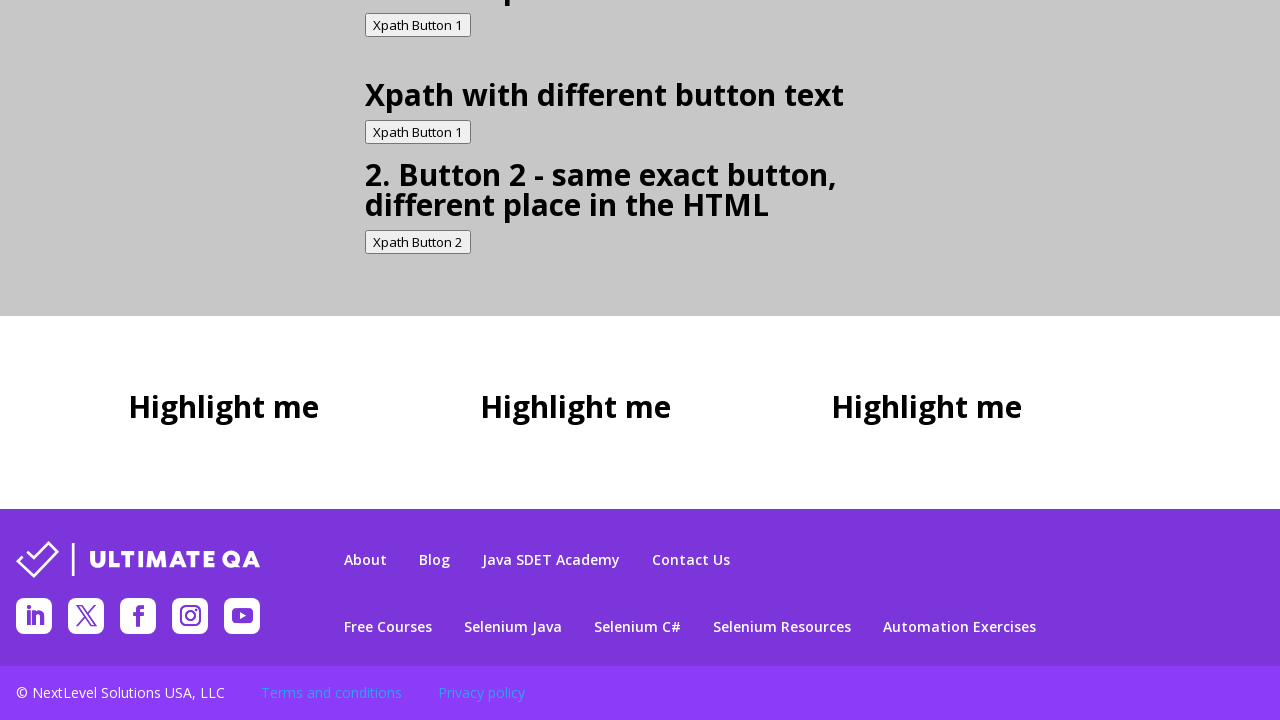